Tests clicking on the Moved API link and verifying the 301 status notification appears

Starting URL: https://demoqa.com/

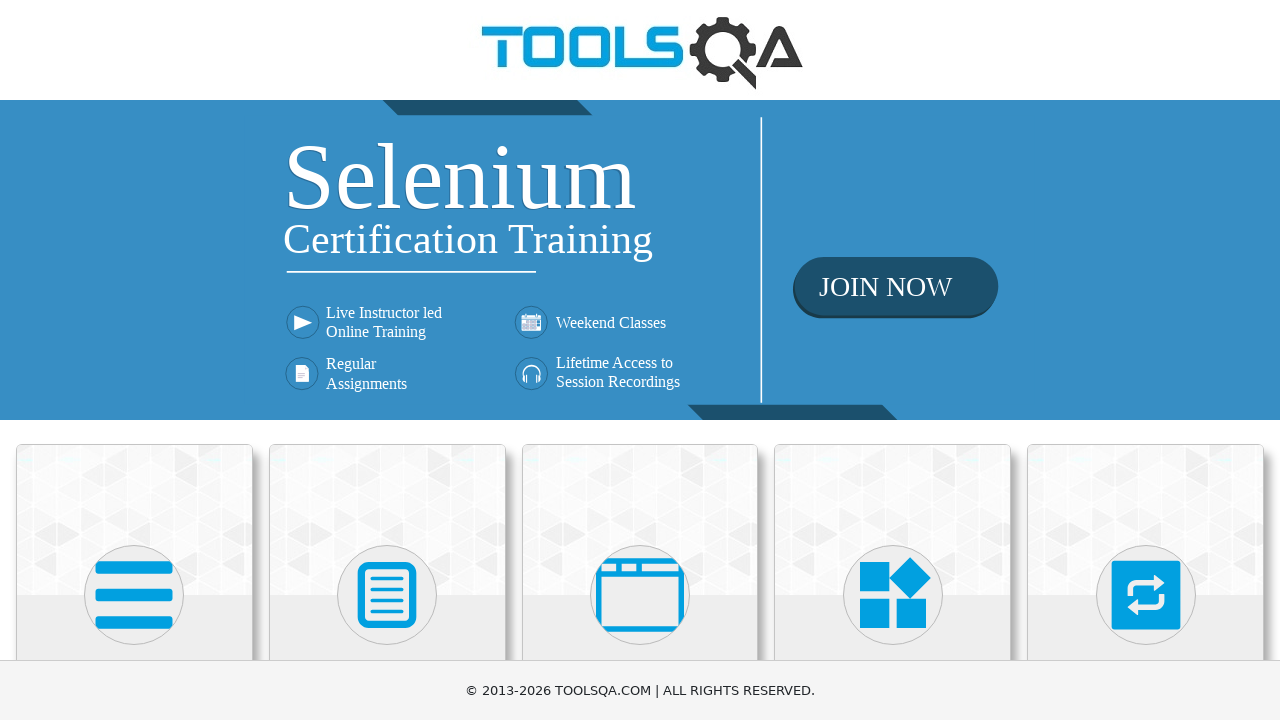

Clicked on Elements card at (134, 360) on text=Elements
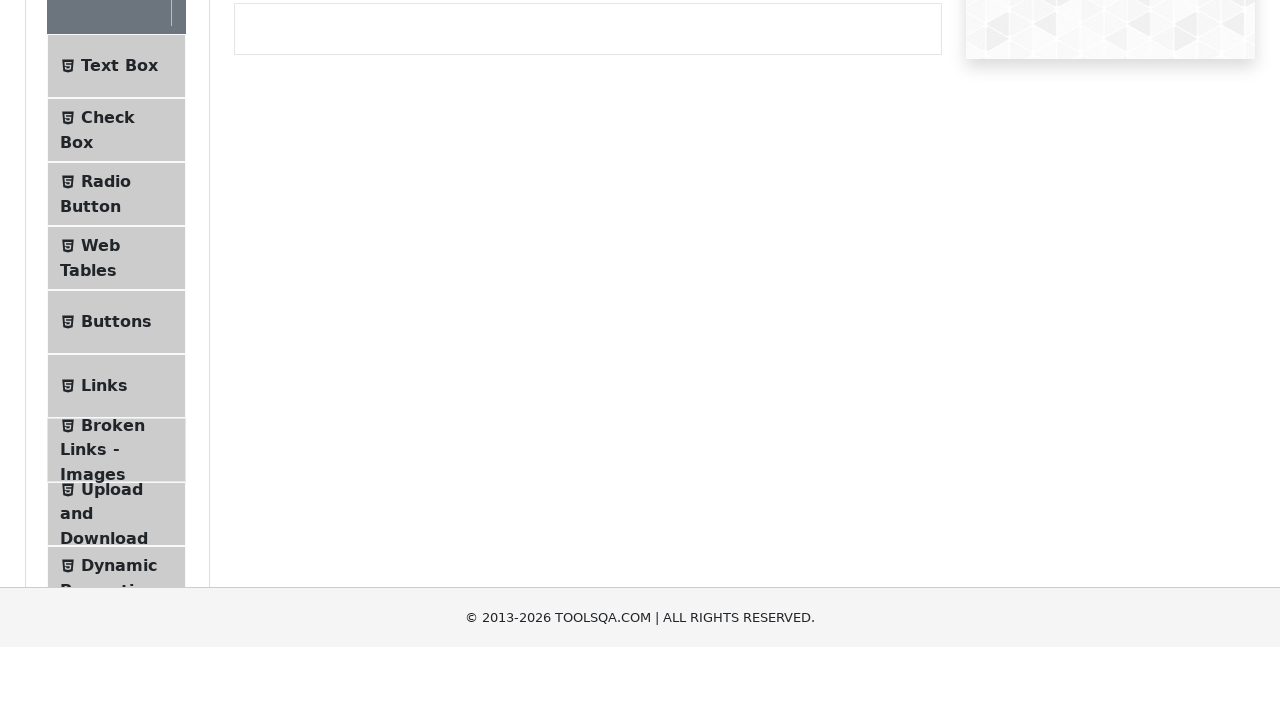

Scrolled to bottom to see all sidebar options
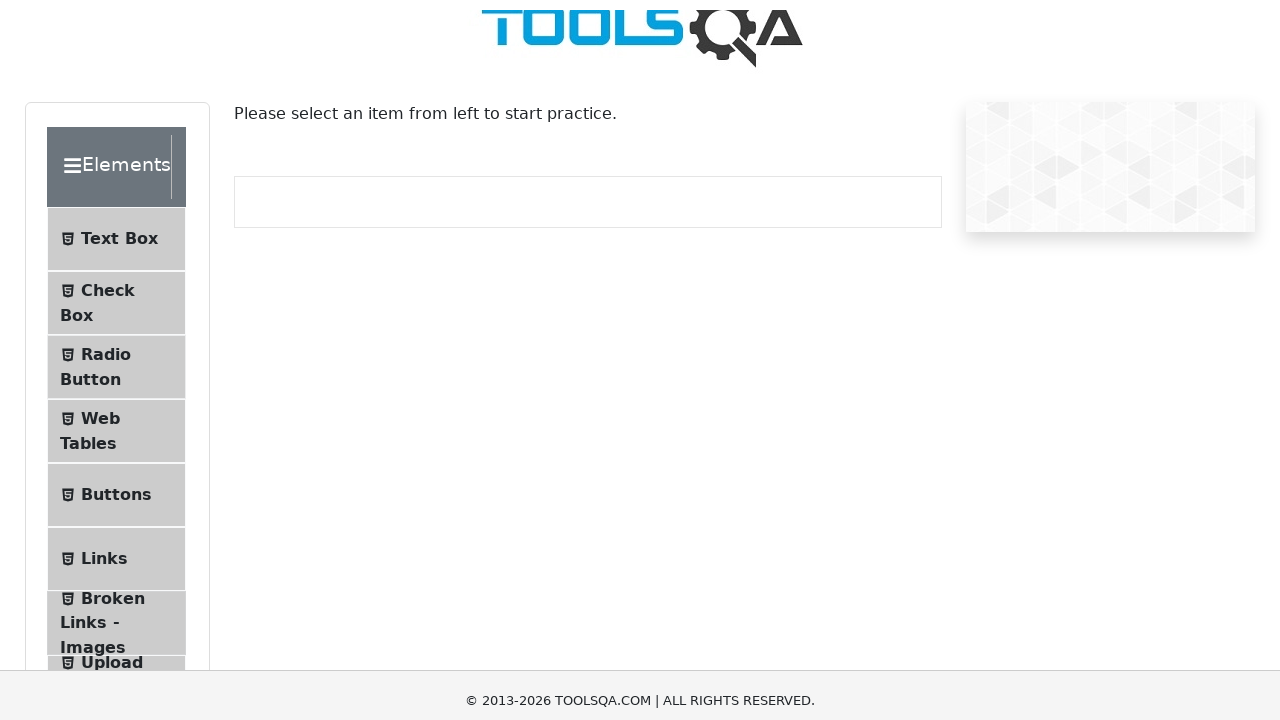

Clicked on Links in sidebar at (104, 361) on text=Links
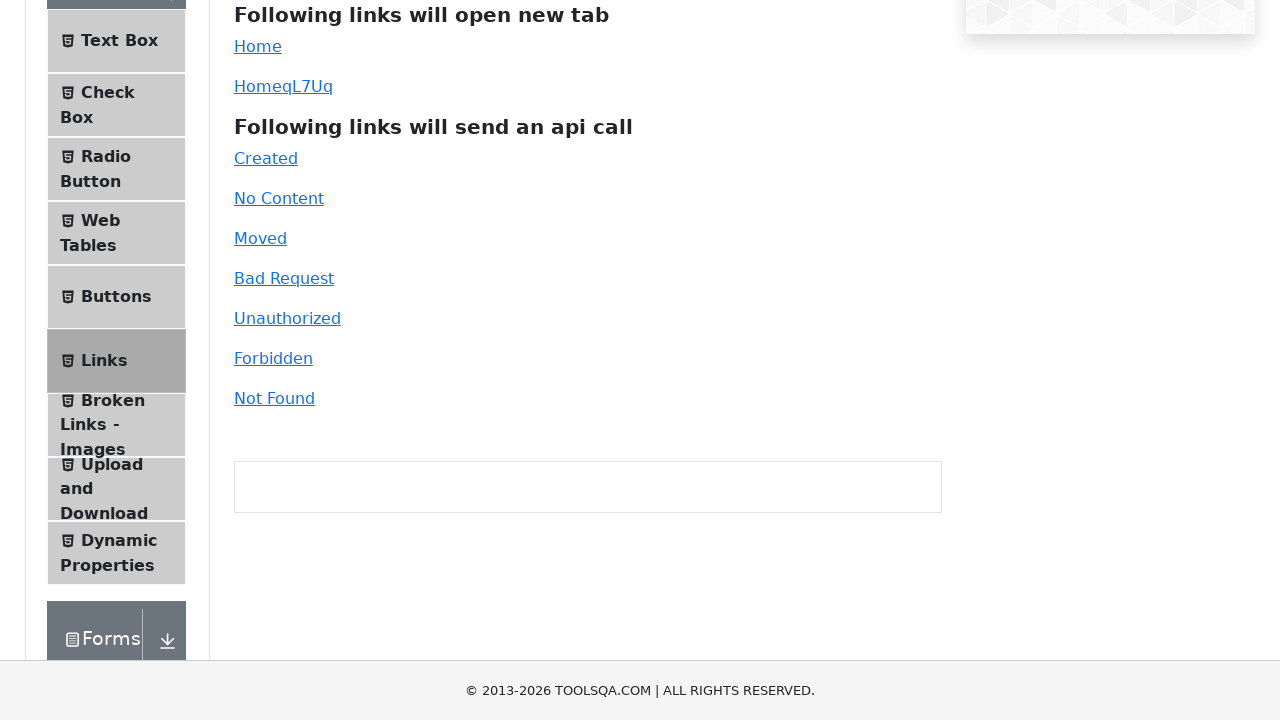

Clicked on Moved API link at (260, 238) on #moved
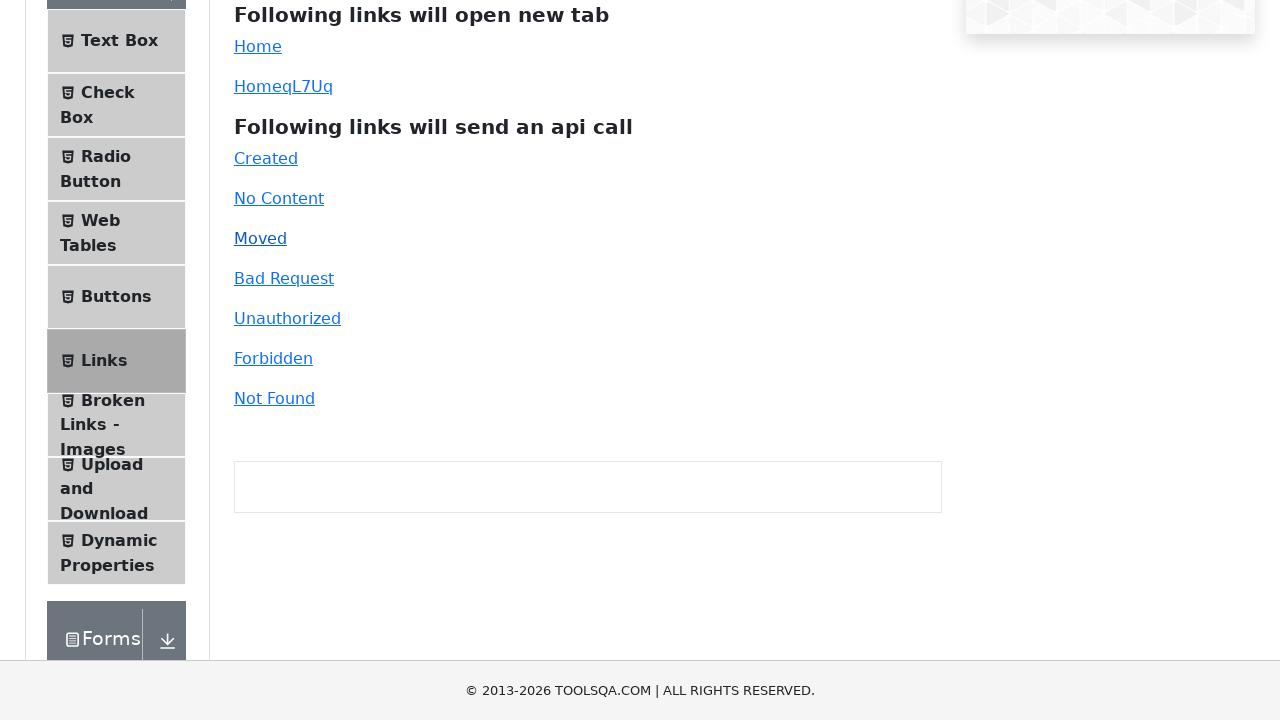

301 status notification appeared
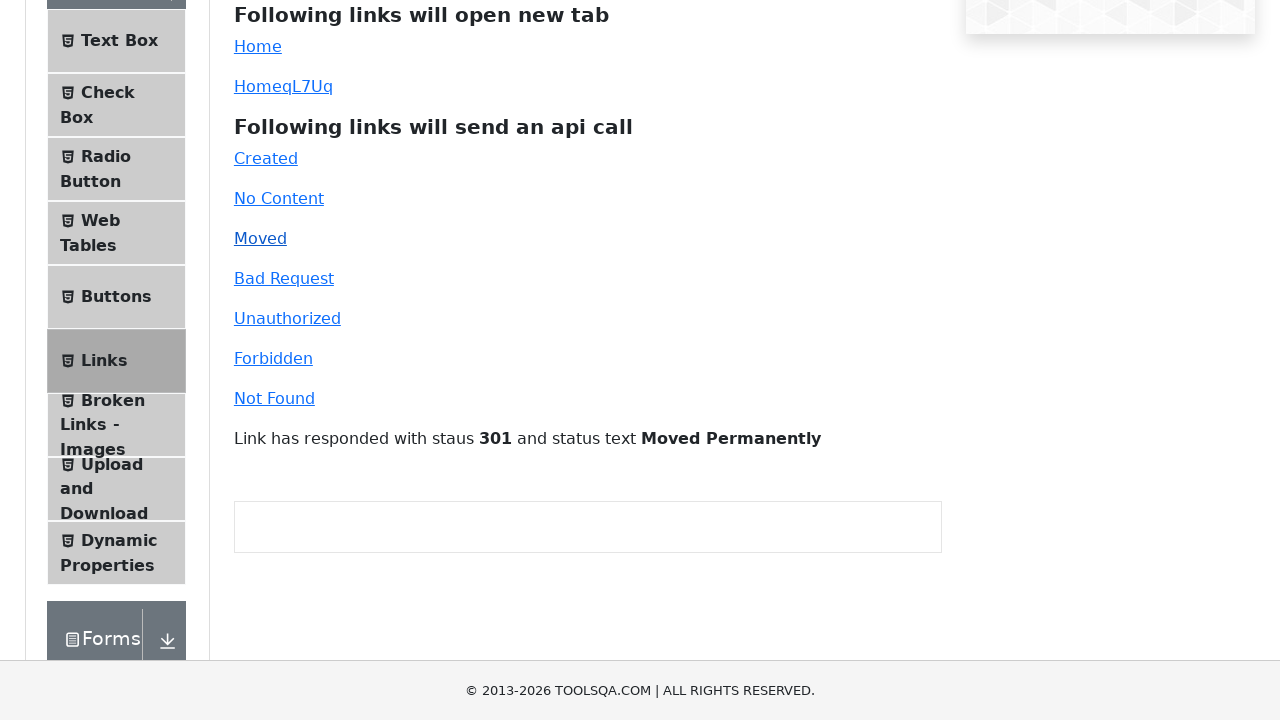

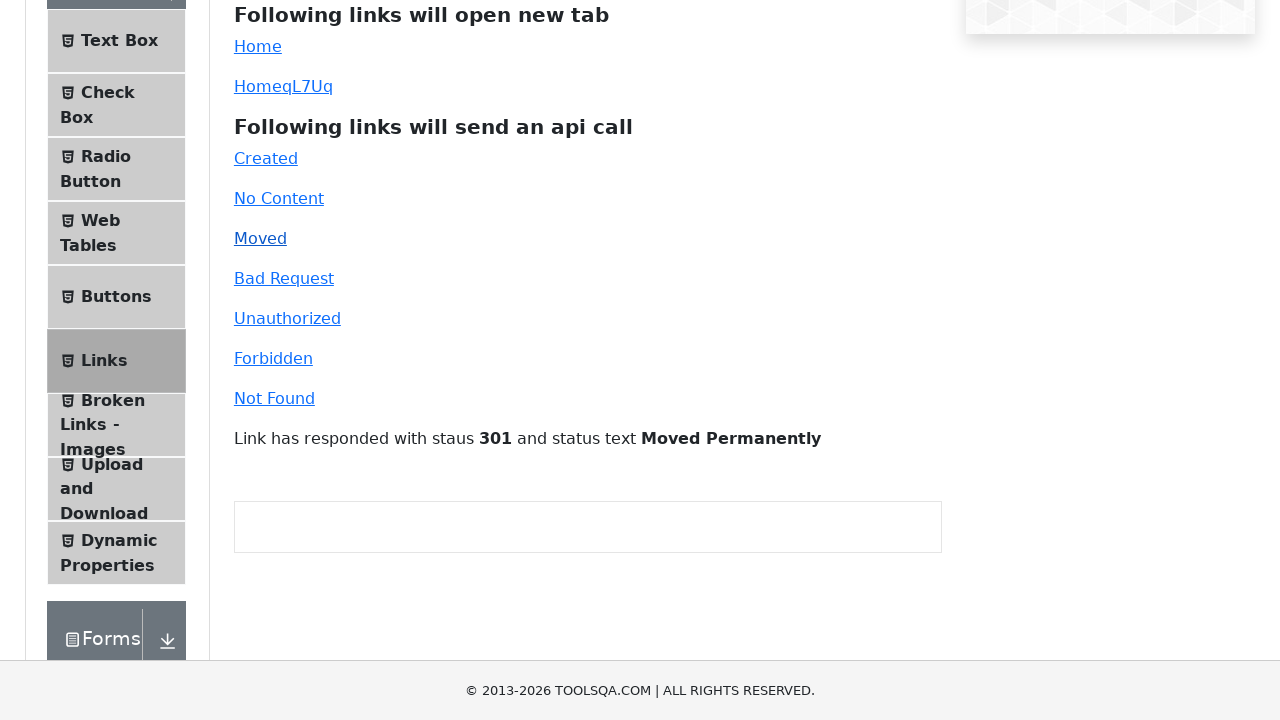